Tests multi-select functionality on a DevExpress demo page by clicking various checkboxes for features (3G, Bluetooth) and models, with explicit waits for elements to become visible

Starting URL: https://demos.devexpress.com/aspxeditorsdemos/ListEditors/MultiSelect.aspx

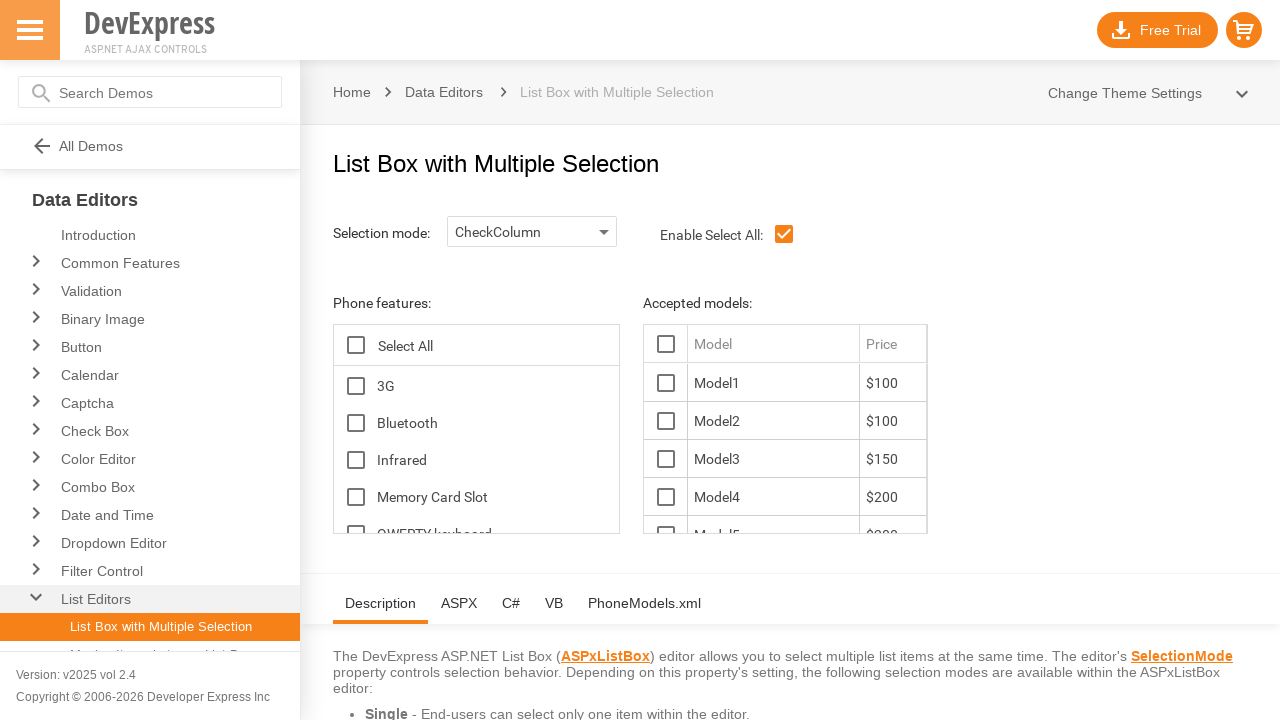

Clicked 3G checkbox at (356, 386) on xpath=//span[@id='ContentHolder_lbFeatures_TG_D']
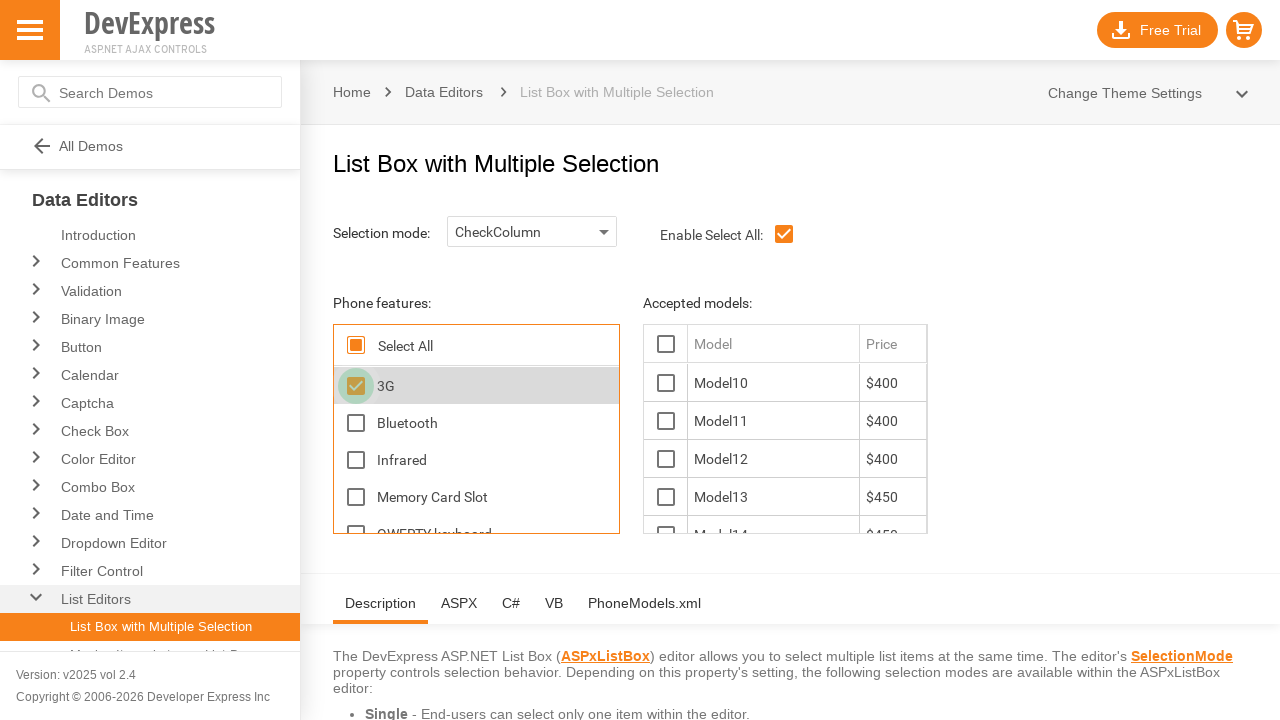

Model list first row became visible
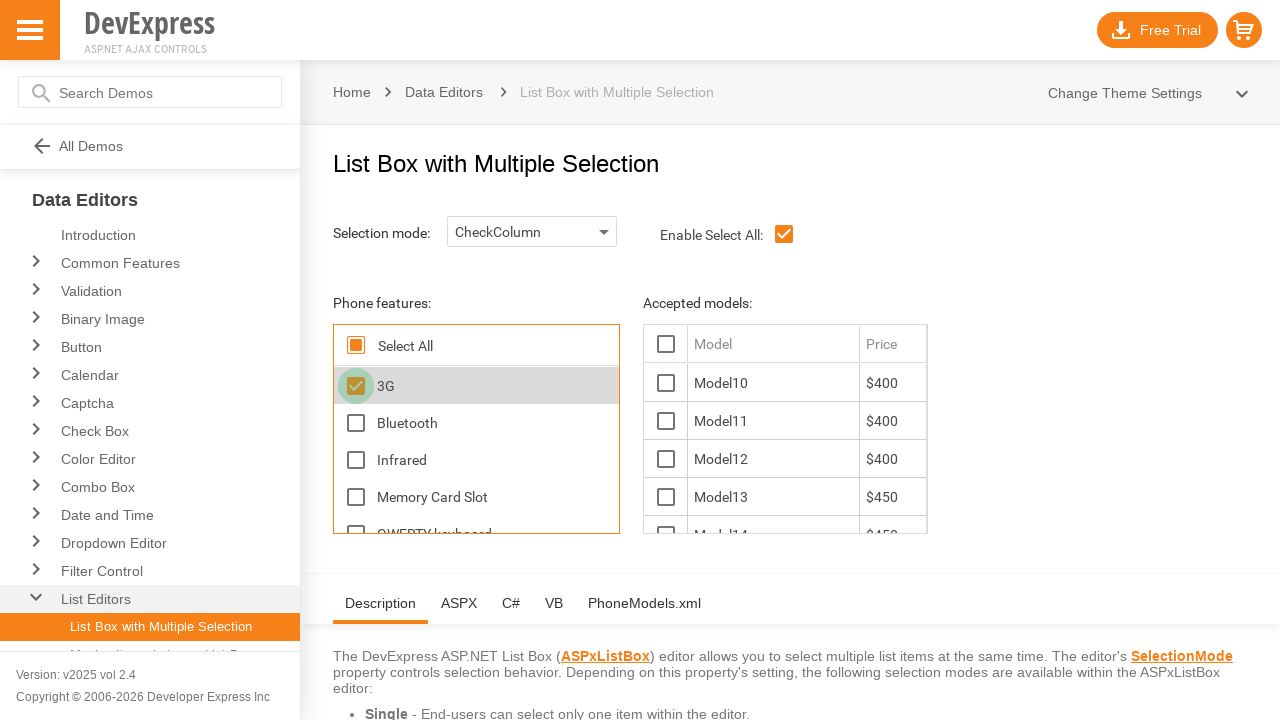

Clicked first model in the model list at (666, 383) on xpath=//table[@id='ContentHolder_lbModels_LBT']/tr[1]/td[1]
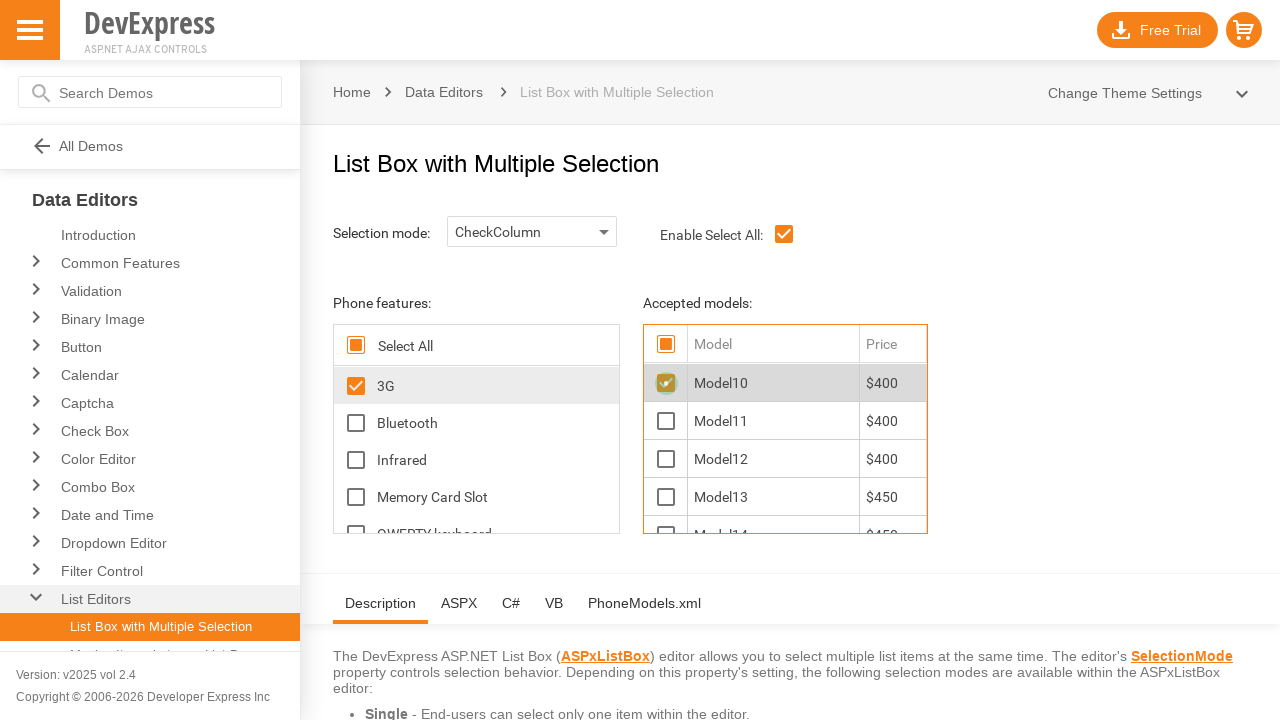

Clicked Bluetooth checkbox at (356, 423) on xpath=//span[@id='ContentHolder_lbFeatures_Bluetooth_D']
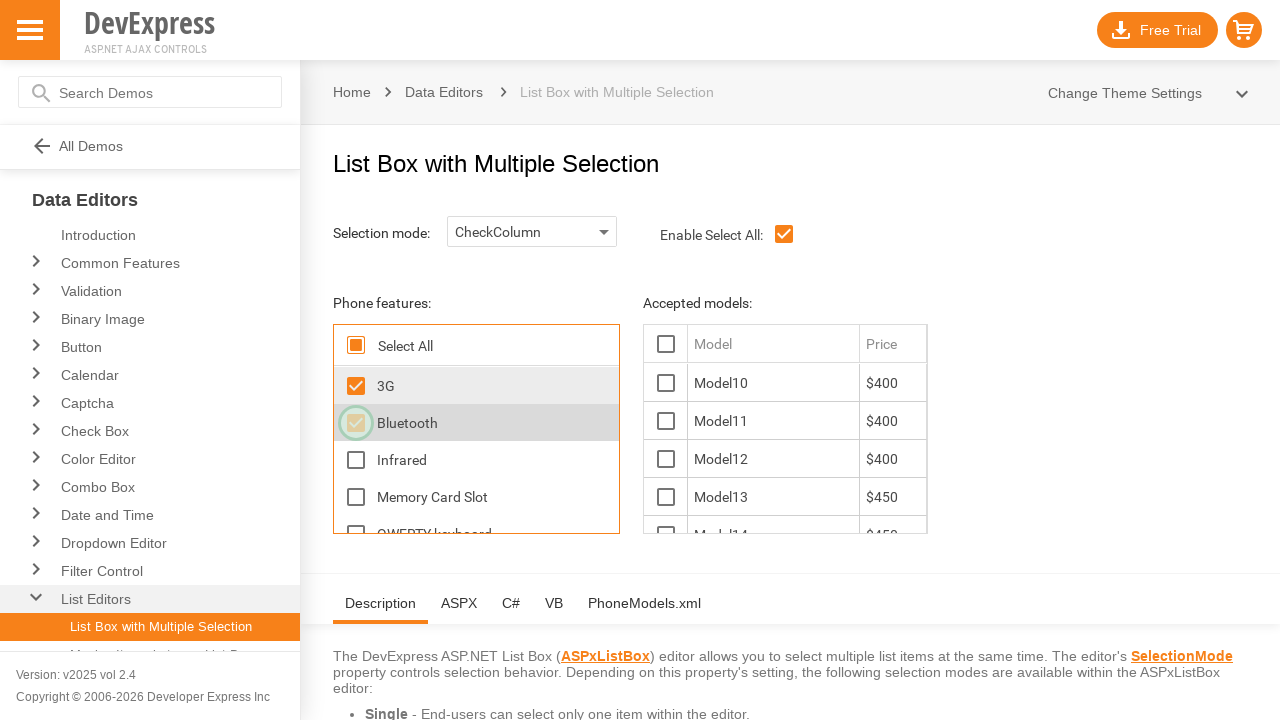

Model 11 became visible
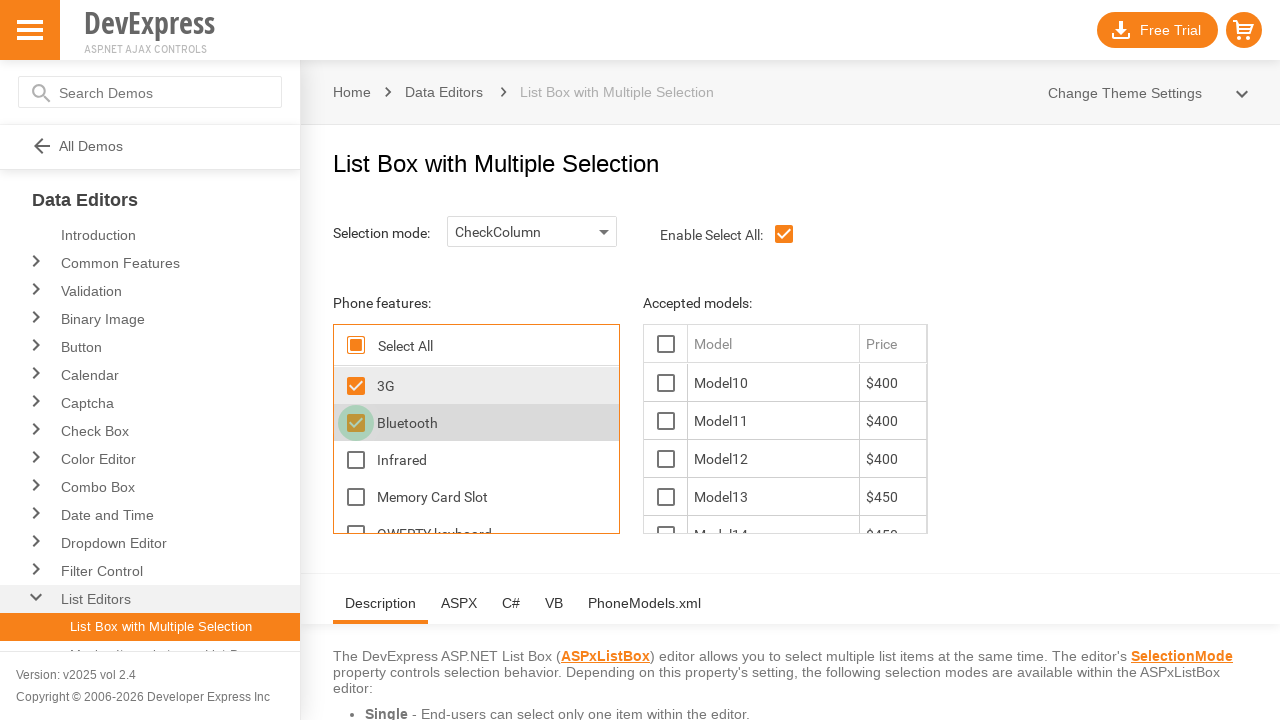

Clicked Model 11 checkbox at (666, 421) on xpath=//span[@id='ContentHolder_lbModels_11_D']
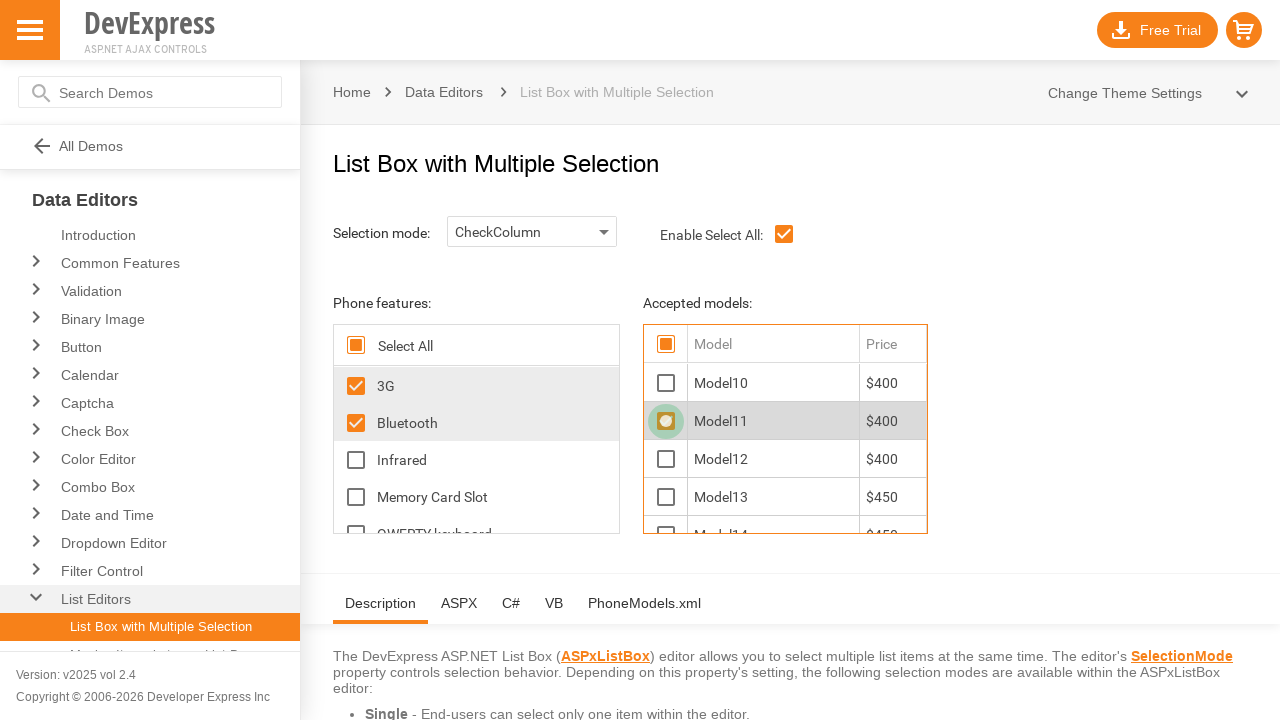

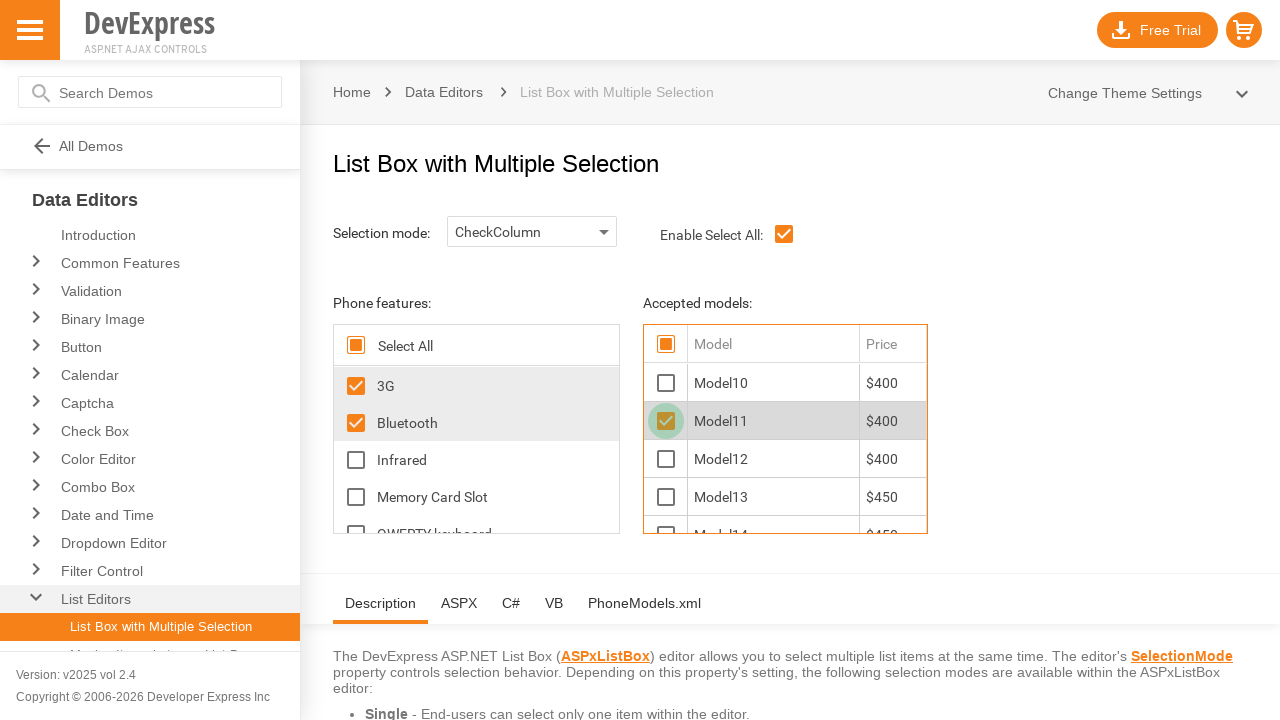